Navigates to a test application homepage and clicks on the Students navigation link

Starting URL: https://gravitymvctestapplication.azurewebsites.net/

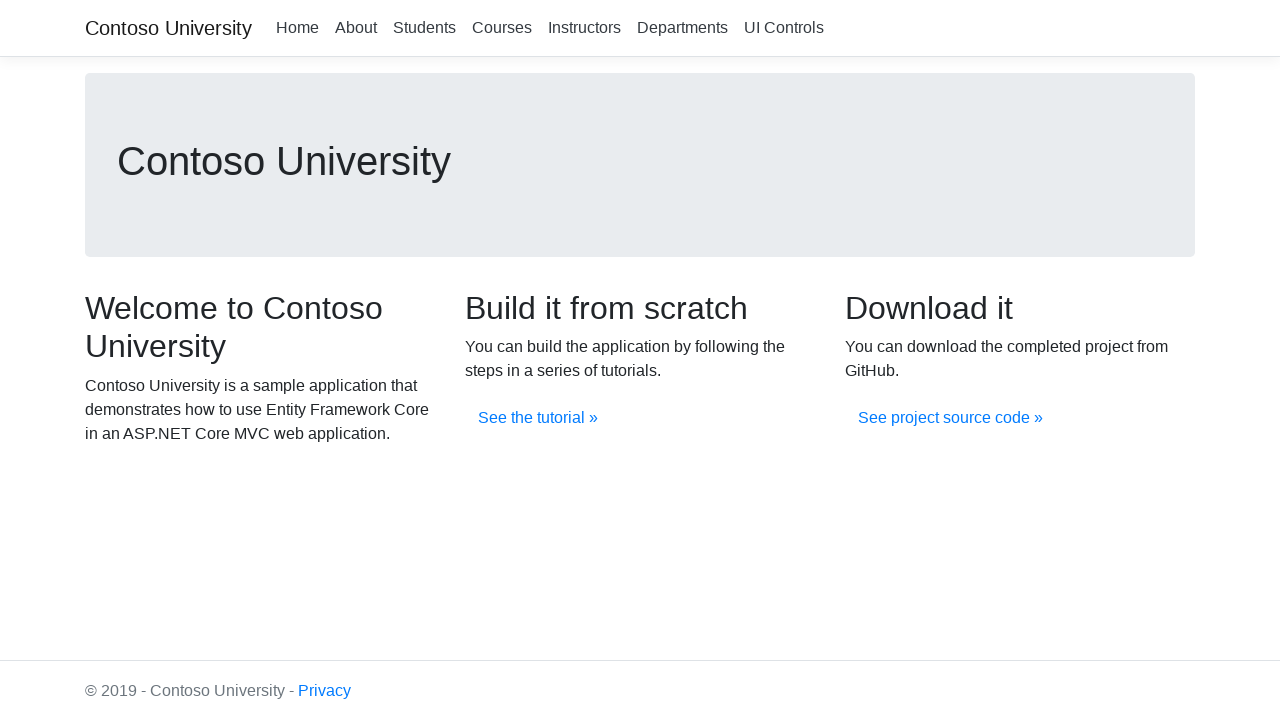

Clicked on Students navigation link at (424, 28) on xpath=//a[.='Students']
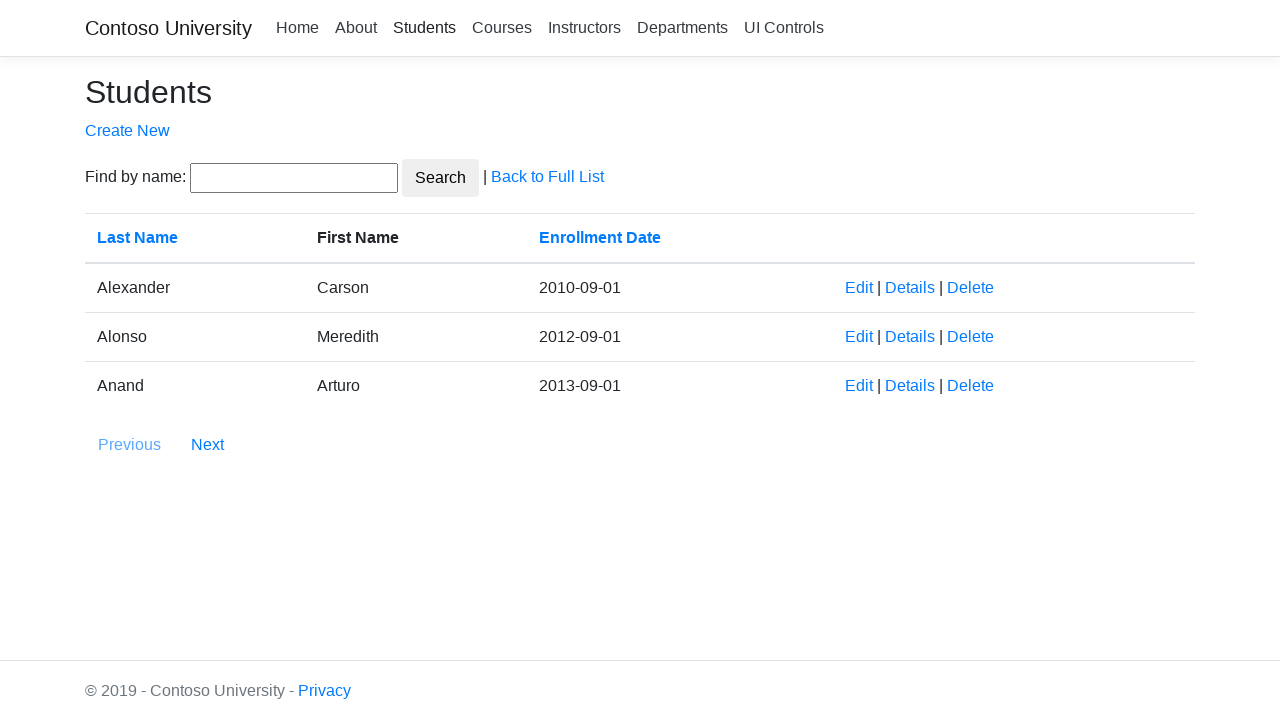

Navigation to Students page completed
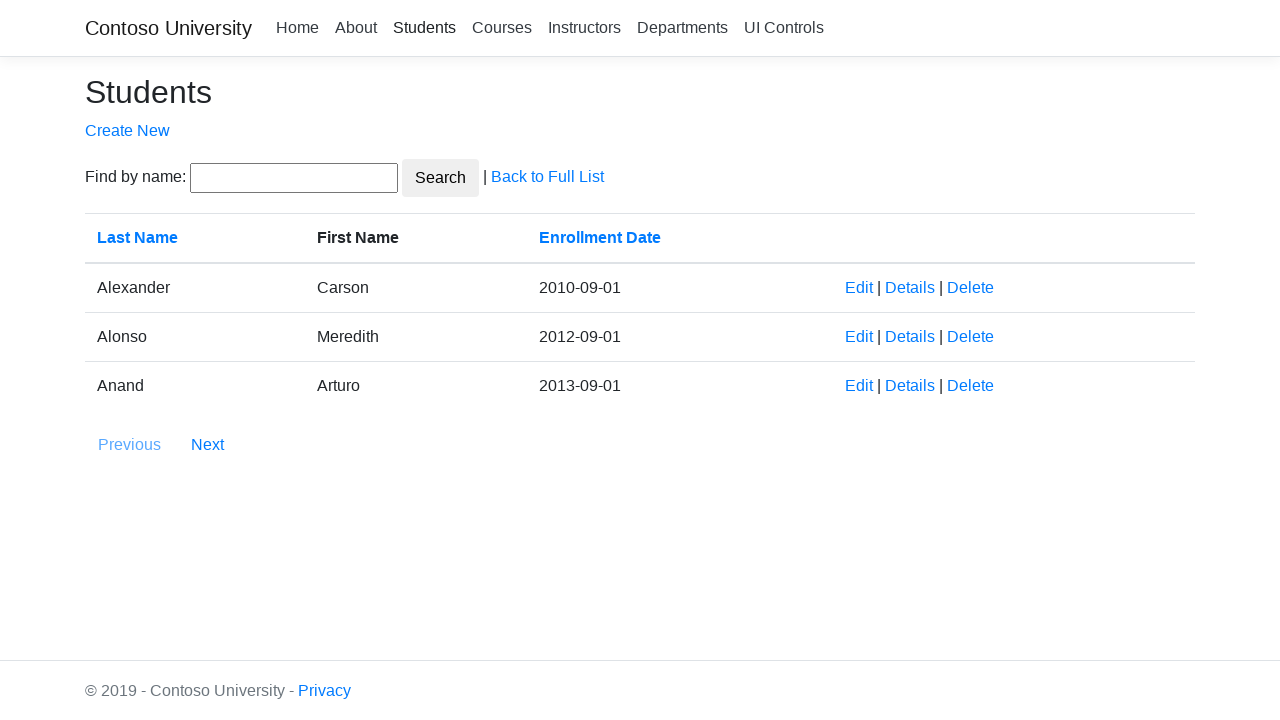

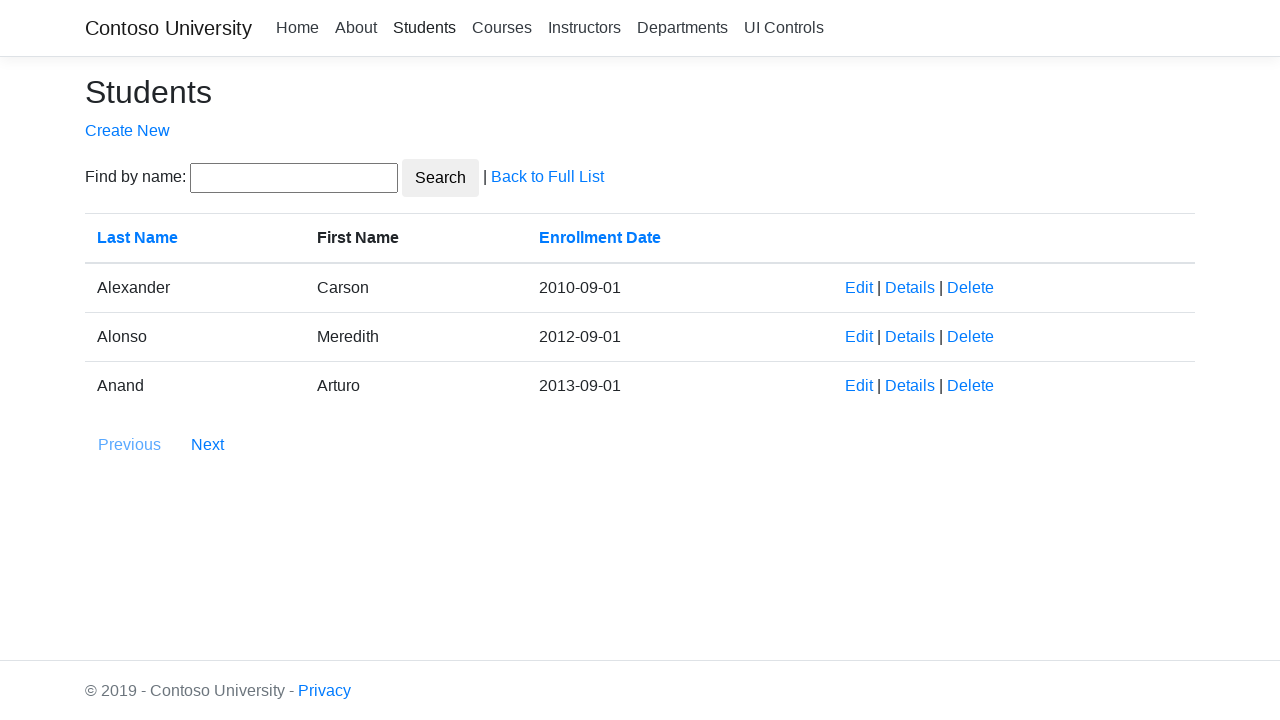